Navigates to a website, waits for the page to fully load, and auto-scrolls through the entire page to trigger lazy-loaded content before scrolling back to the top.

Starting URL: https://www.uchicago.edu/

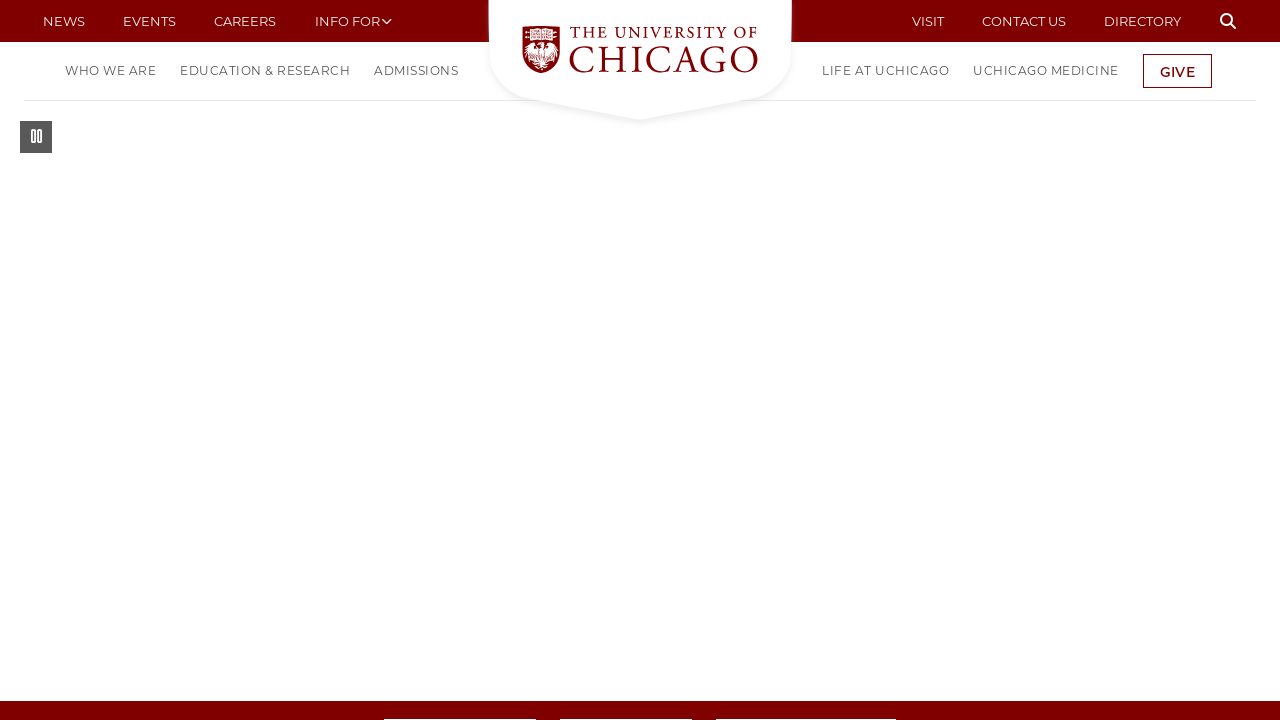

Waited for page to fully load (load state)
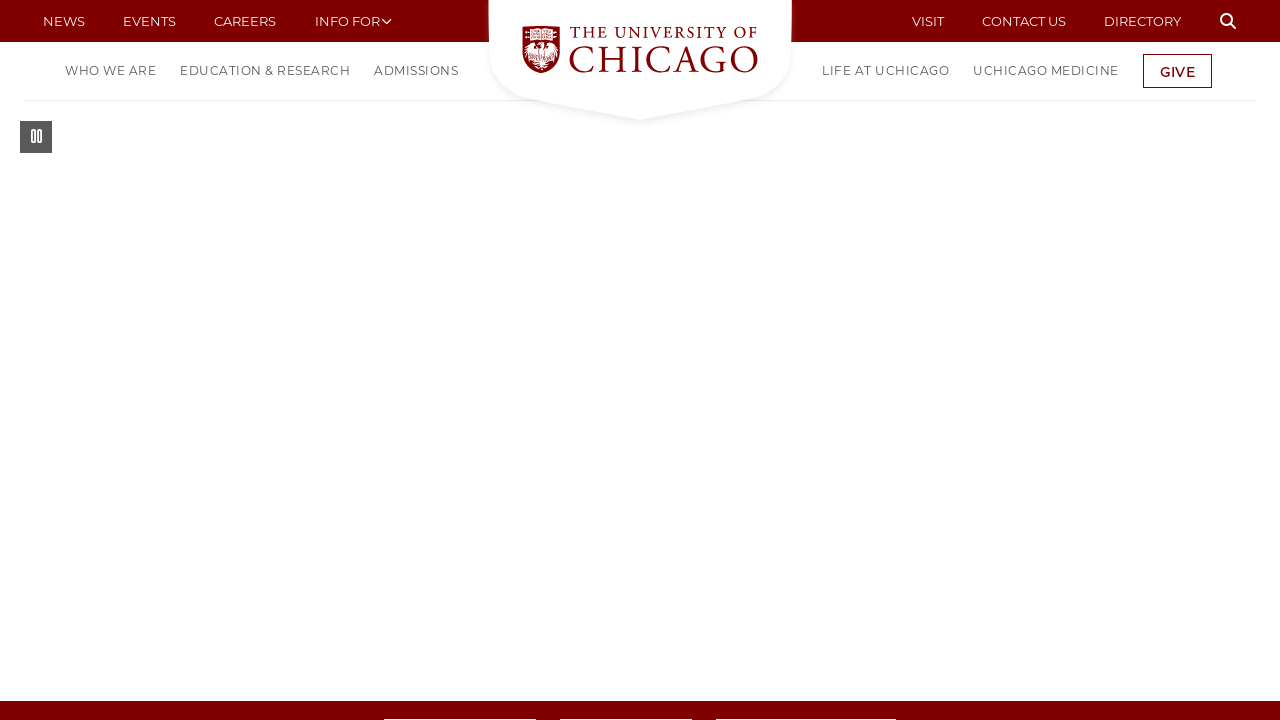

Waited 2 seconds for dynamic content to render
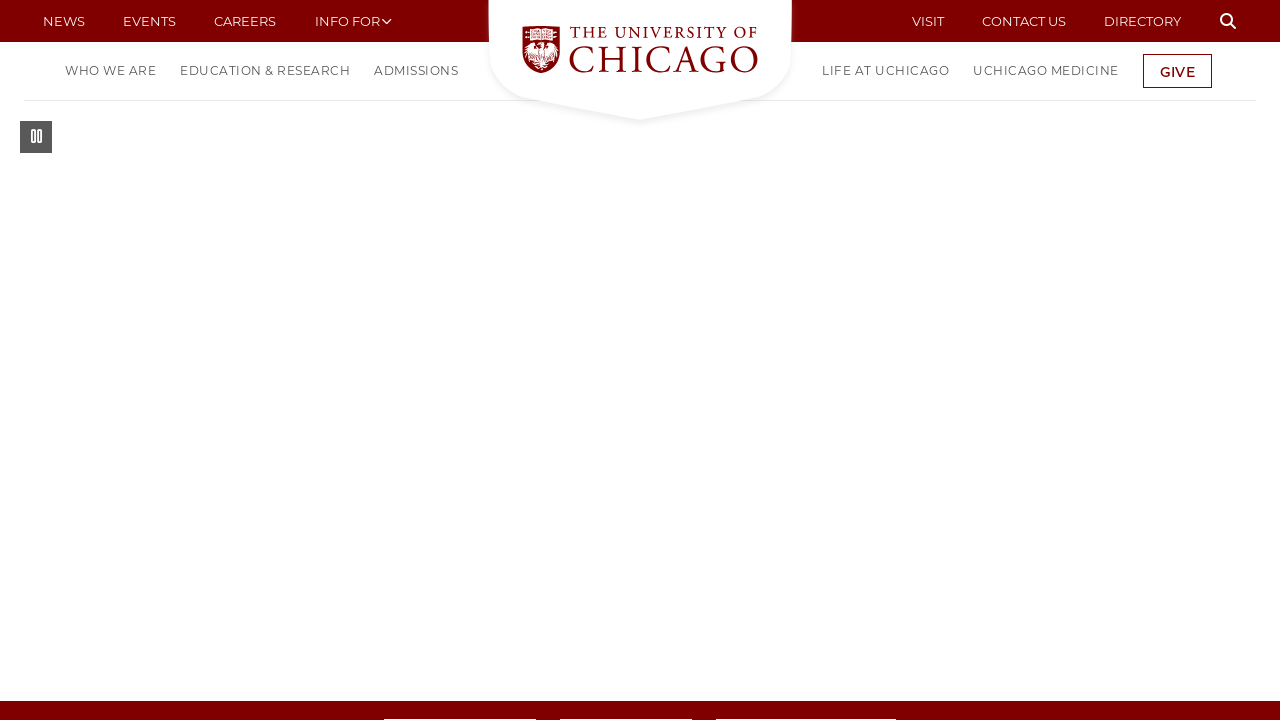

Auto-scrolled through entire page to trigger lazy-loaded content
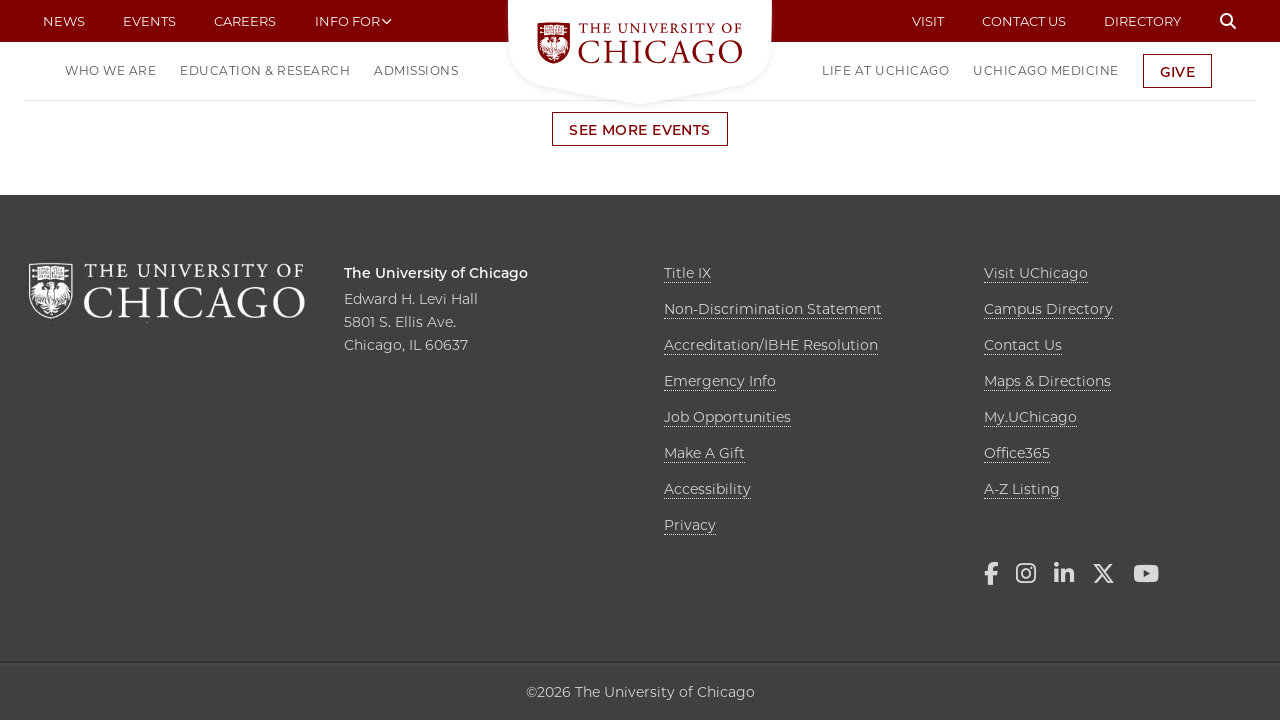

Waited 1 second for final images to load
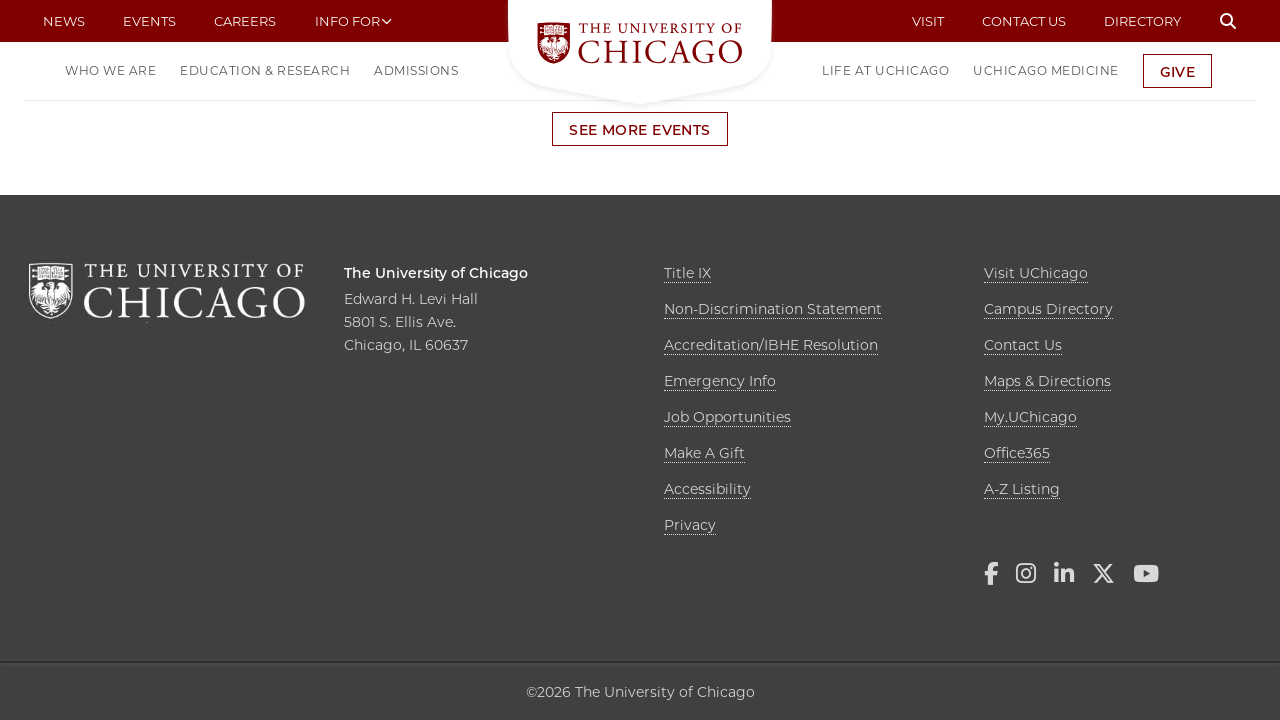

Scrolled back to top of page
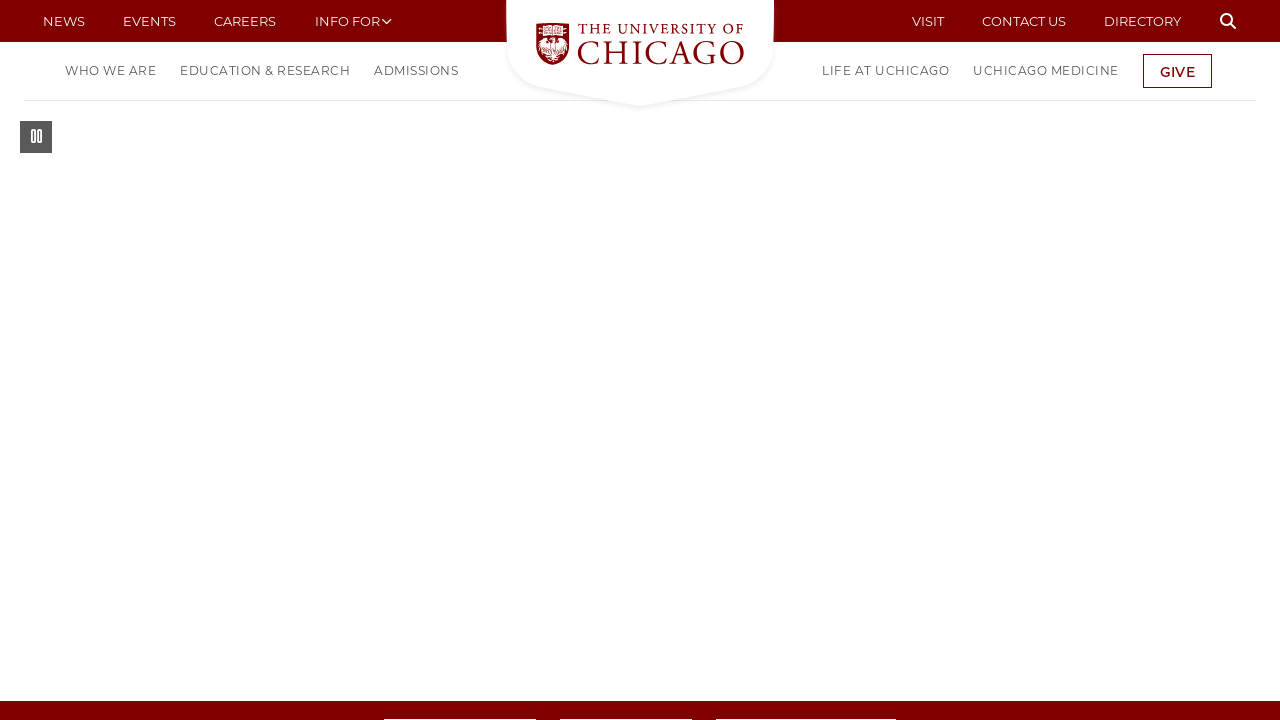

Waited 500ms for scroll to complete
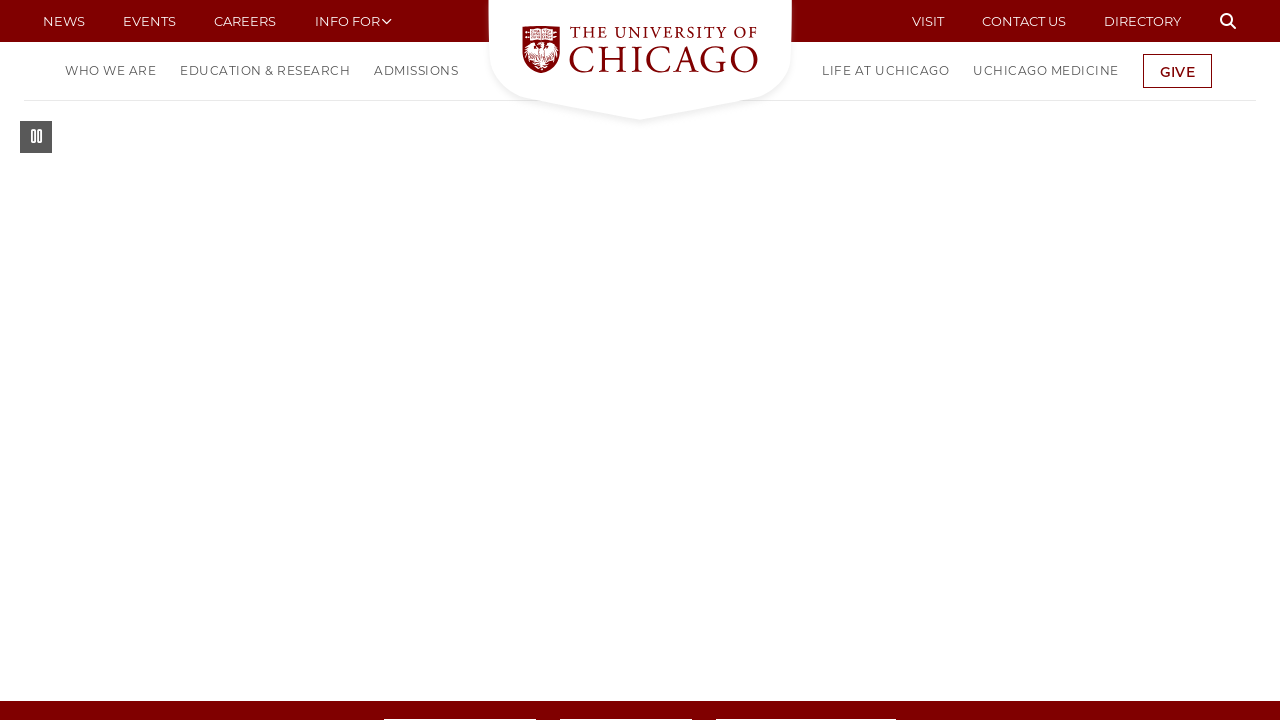

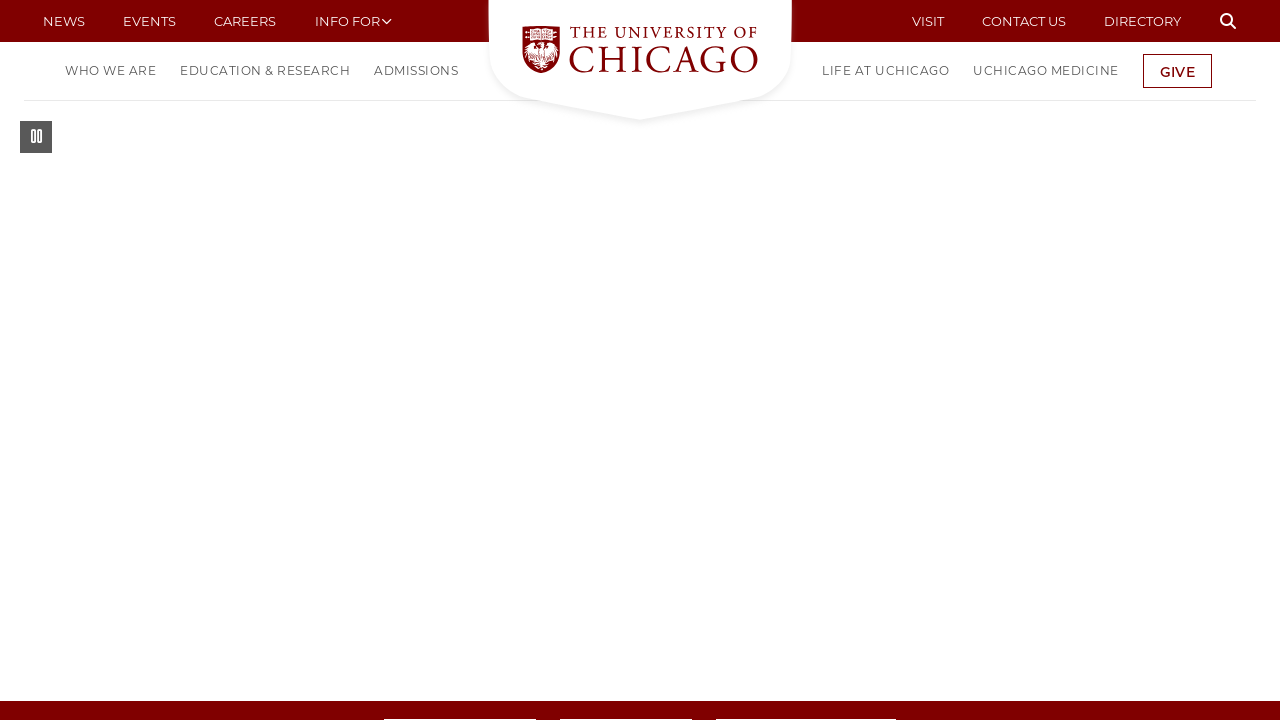